Tests mouse hover interaction by hovering over a book element

Starting URL: https://www.globalsqa.com/demo-site/frames-and-windows/#iFrame

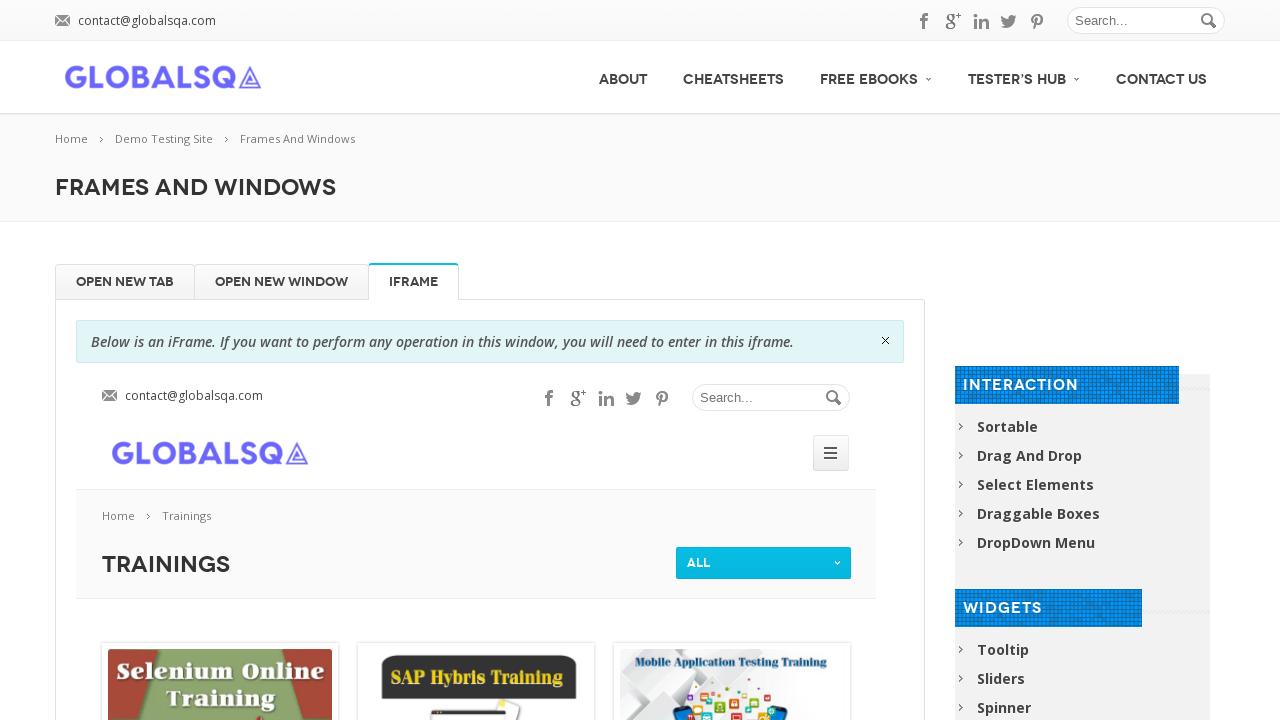

Navigated to frames and windows demo page
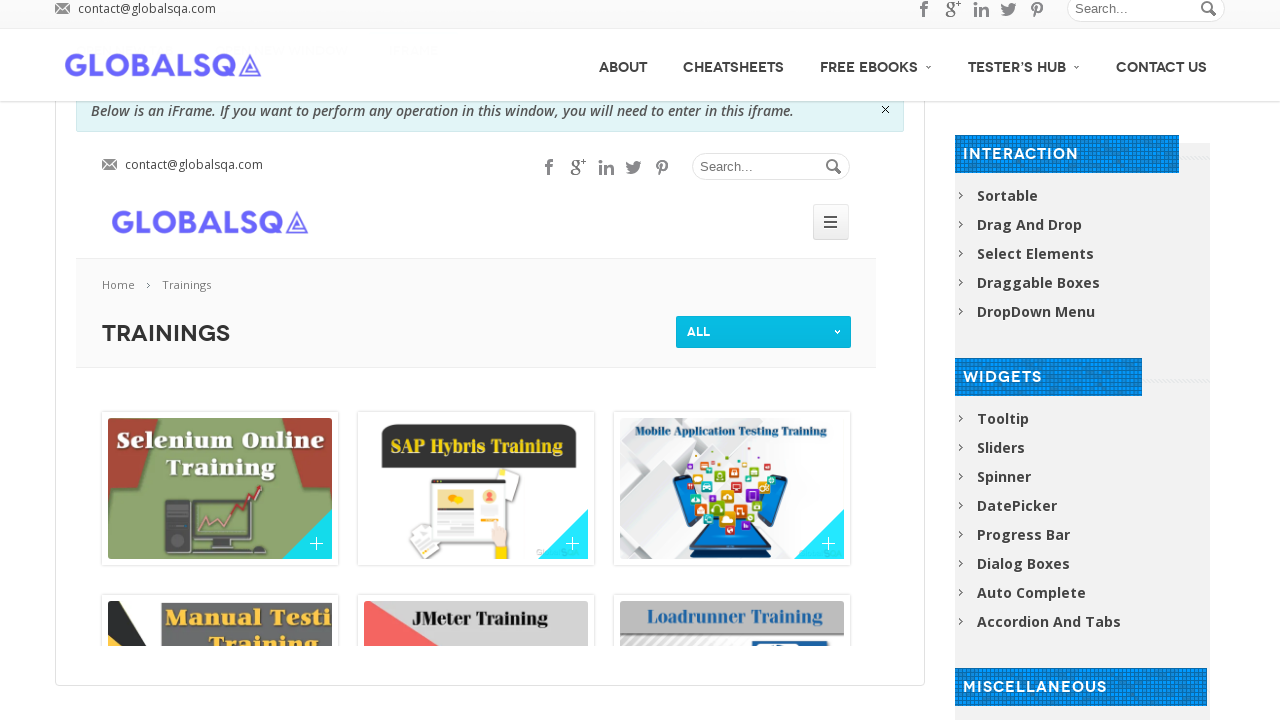

Hovered over book element at (876, 35) on (//a[@class='no_border'])[1]
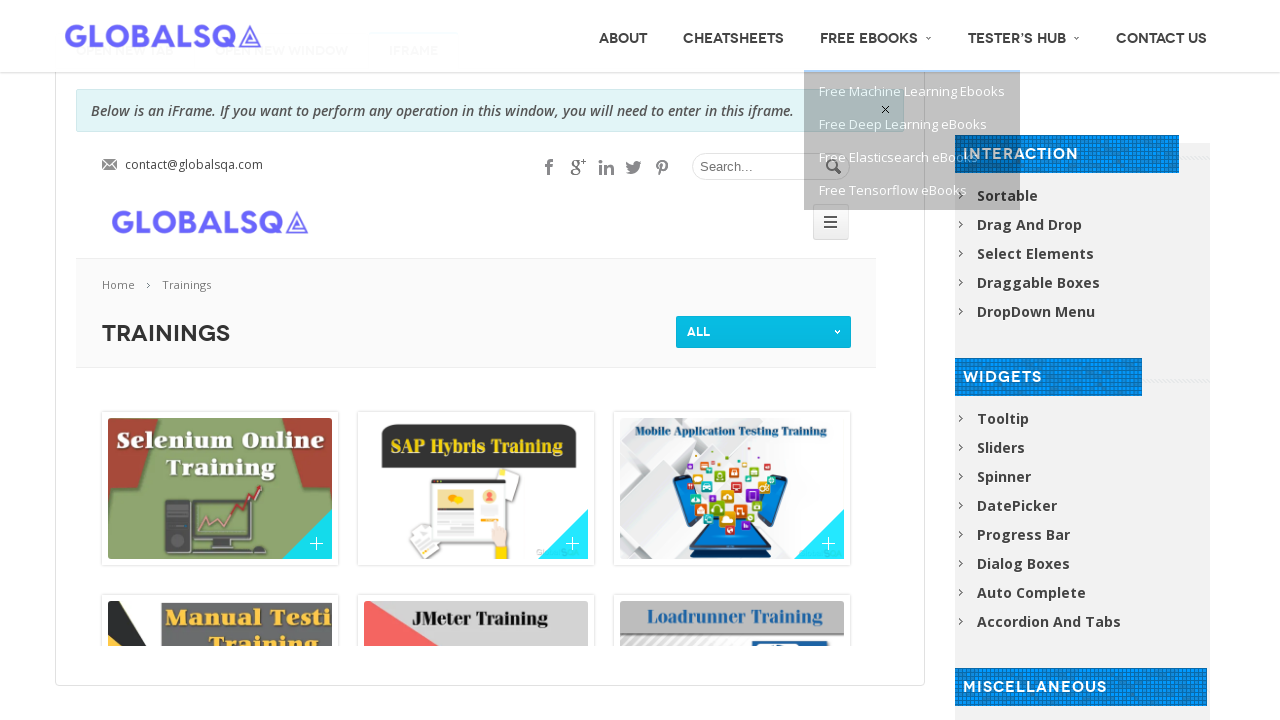

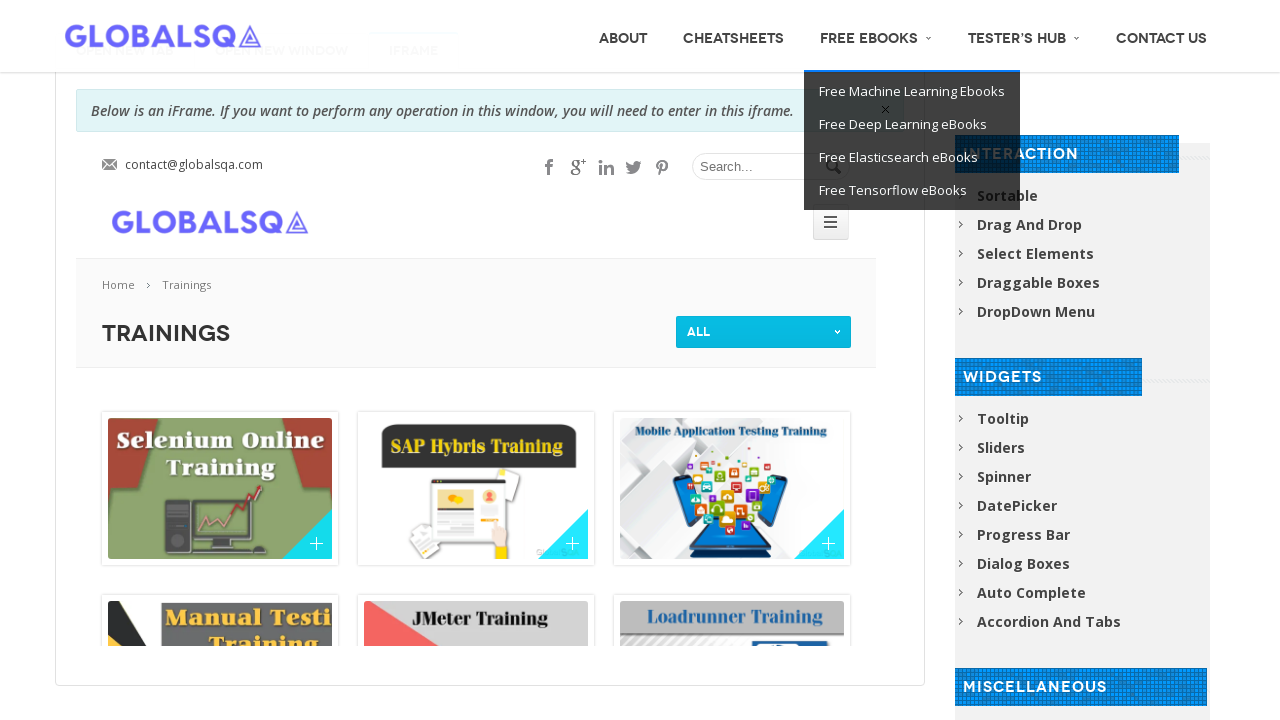